Tests interaction with dynamic elements by clicking buttons that become enabled and visible after a delay.

Starting URL: https://demoqa.com/dynamic-properties

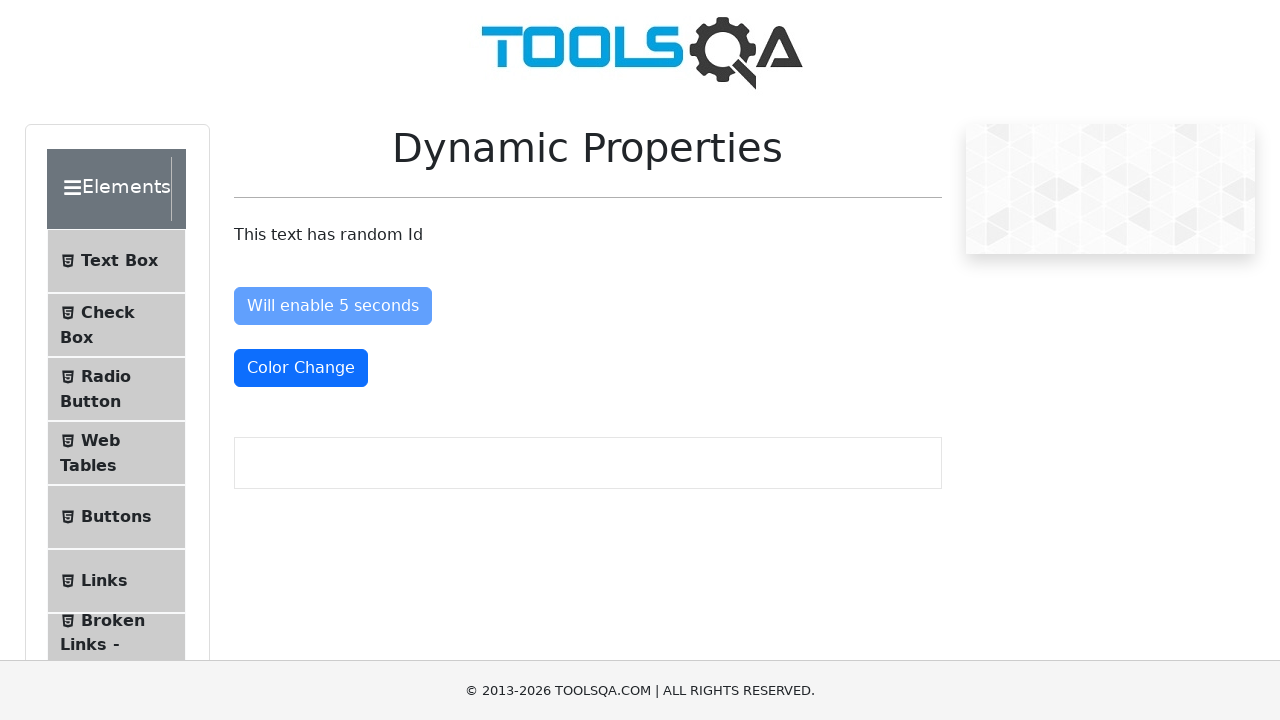

Waited for #enableAfter button to become enabled
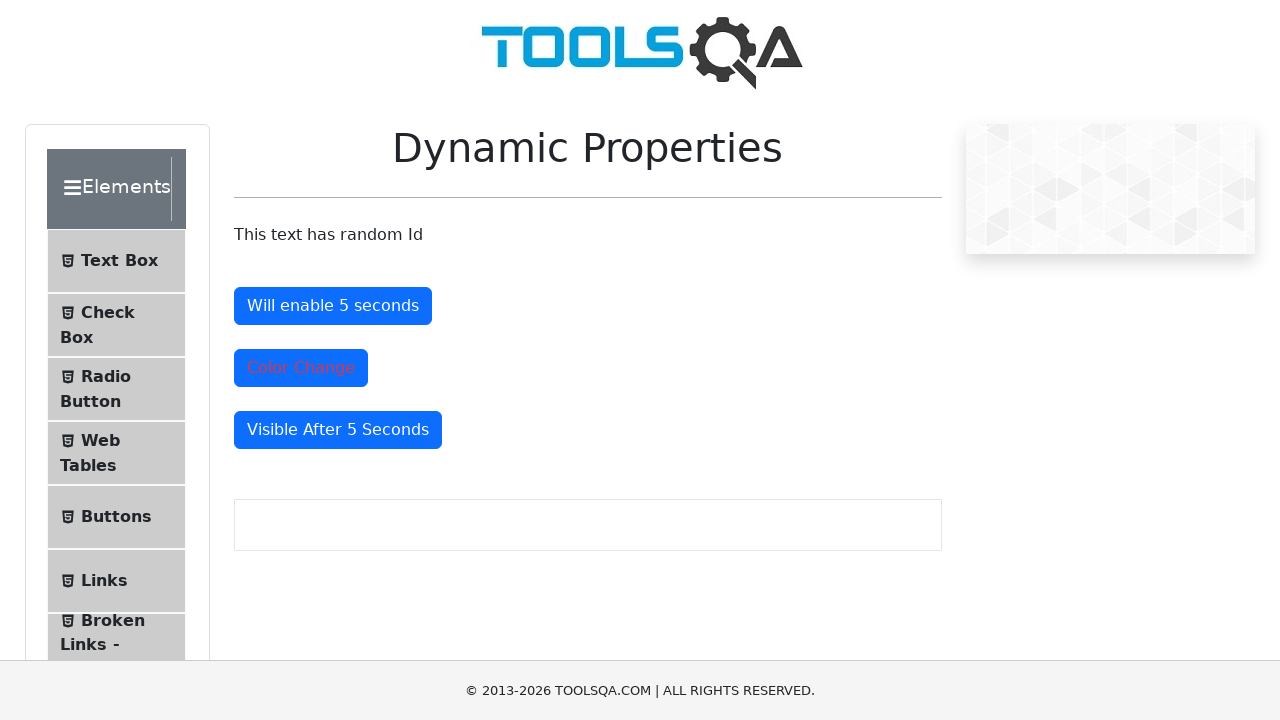

Clicked the dynamically enabled button at (333, 306) on #enableAfter
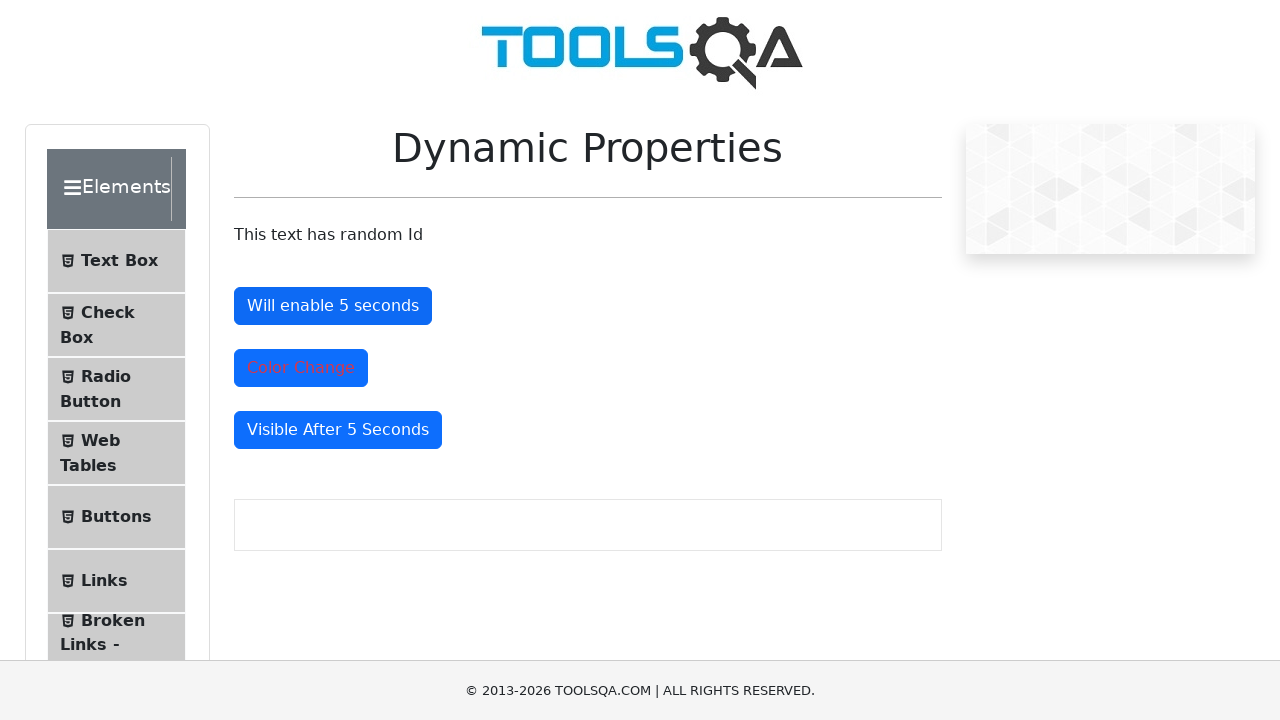

Waited for #visibleAfter button to become visible
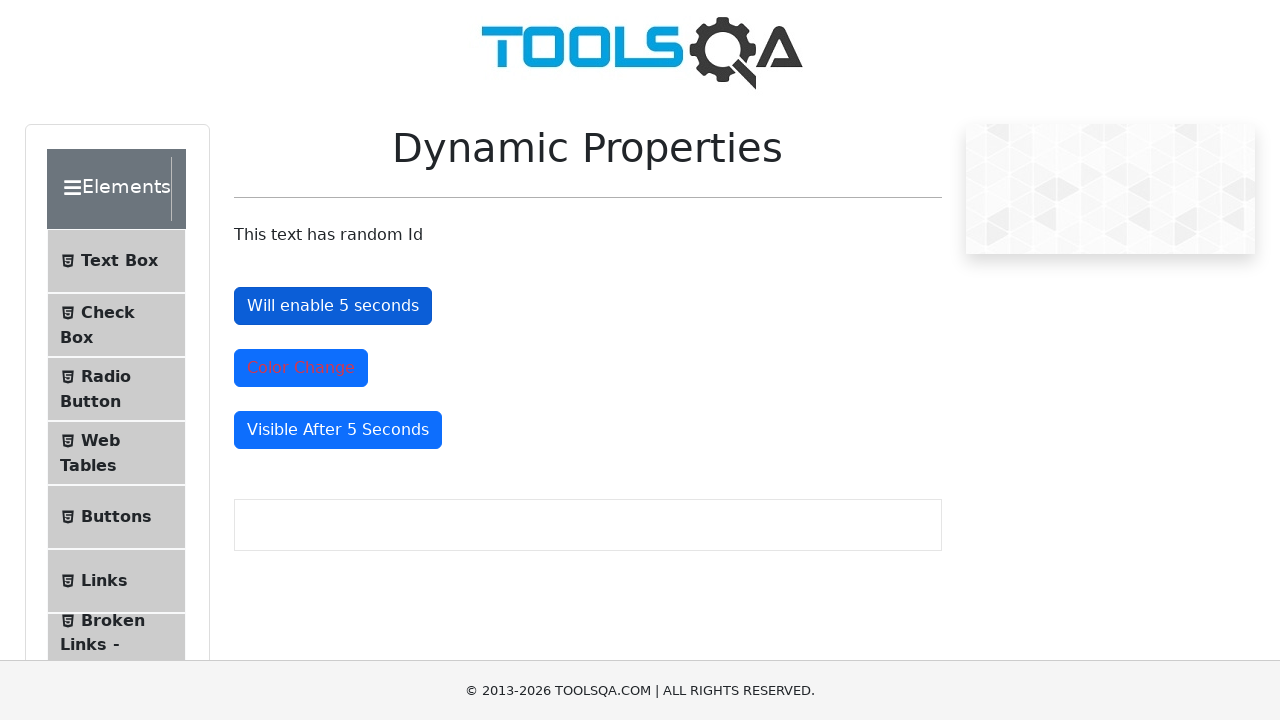

Clicked the dynamically visible button at (338, 430) on #visibleAfter
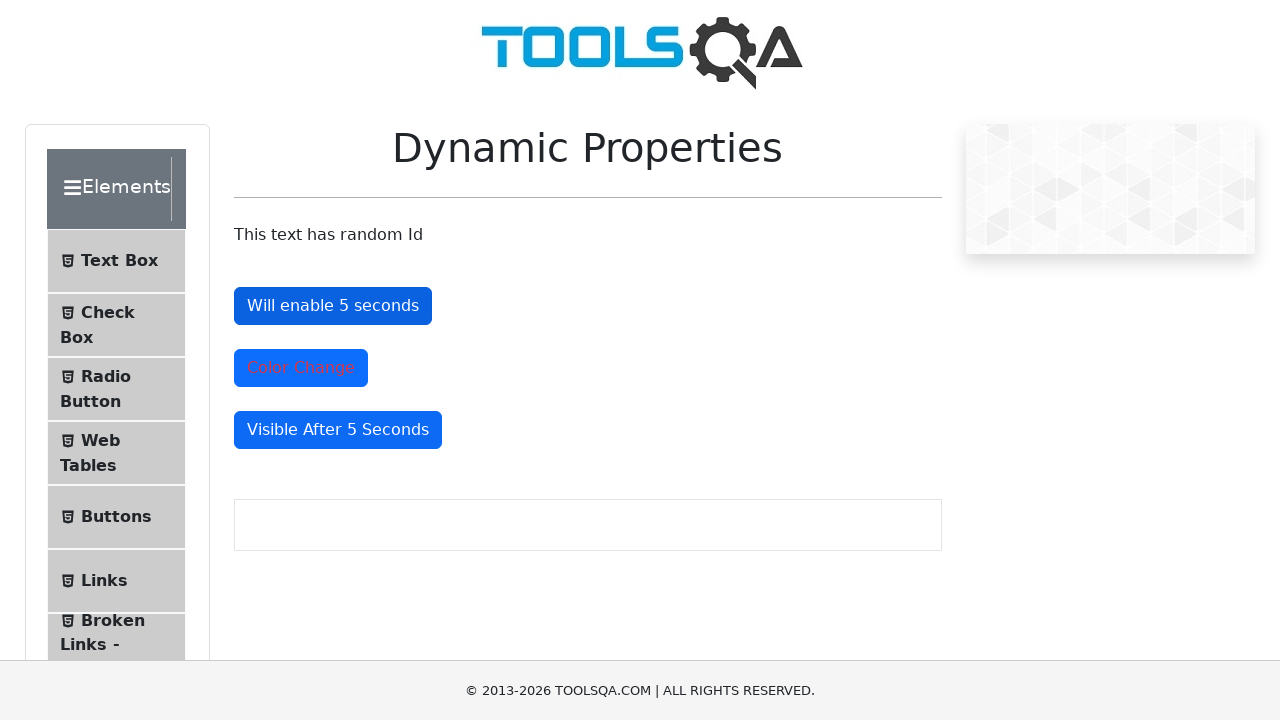

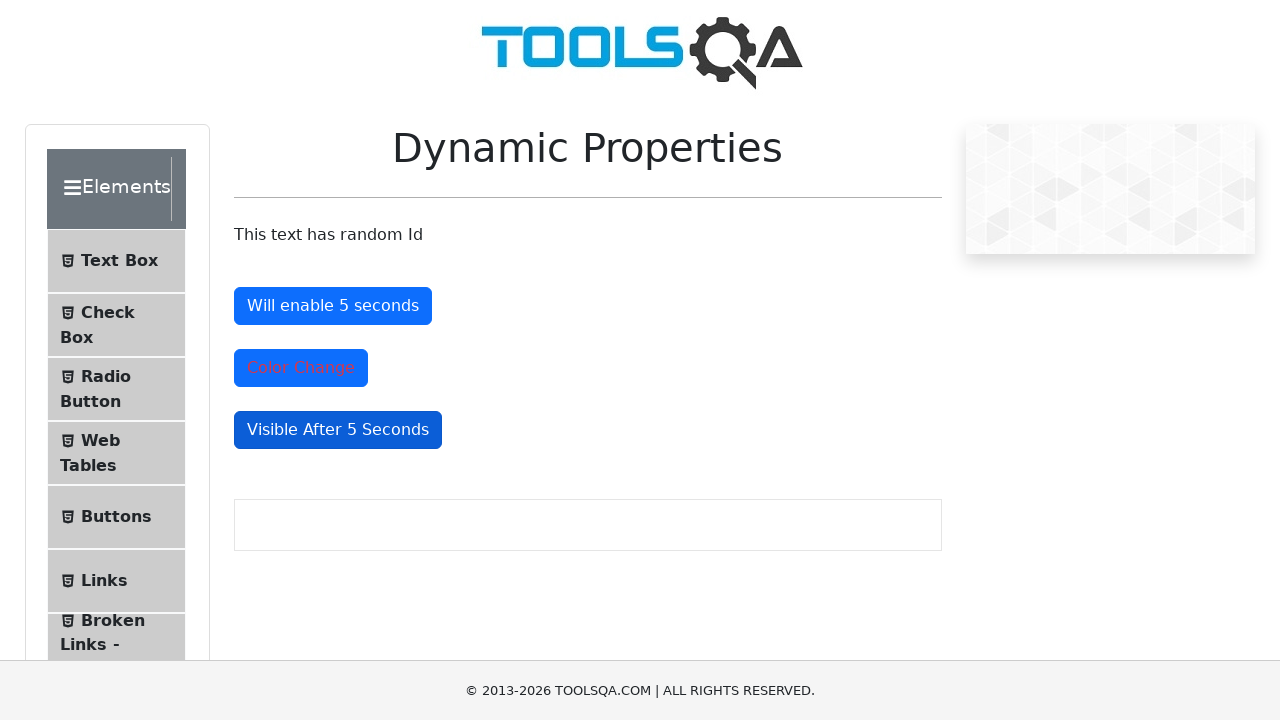